Tests various UI controls on a practice page including dropdown selection, radio button clicking, checkbox toggling, and verifying element attributes

Starting URL: https://rahulshettyacademy.com/loginpagePractise/

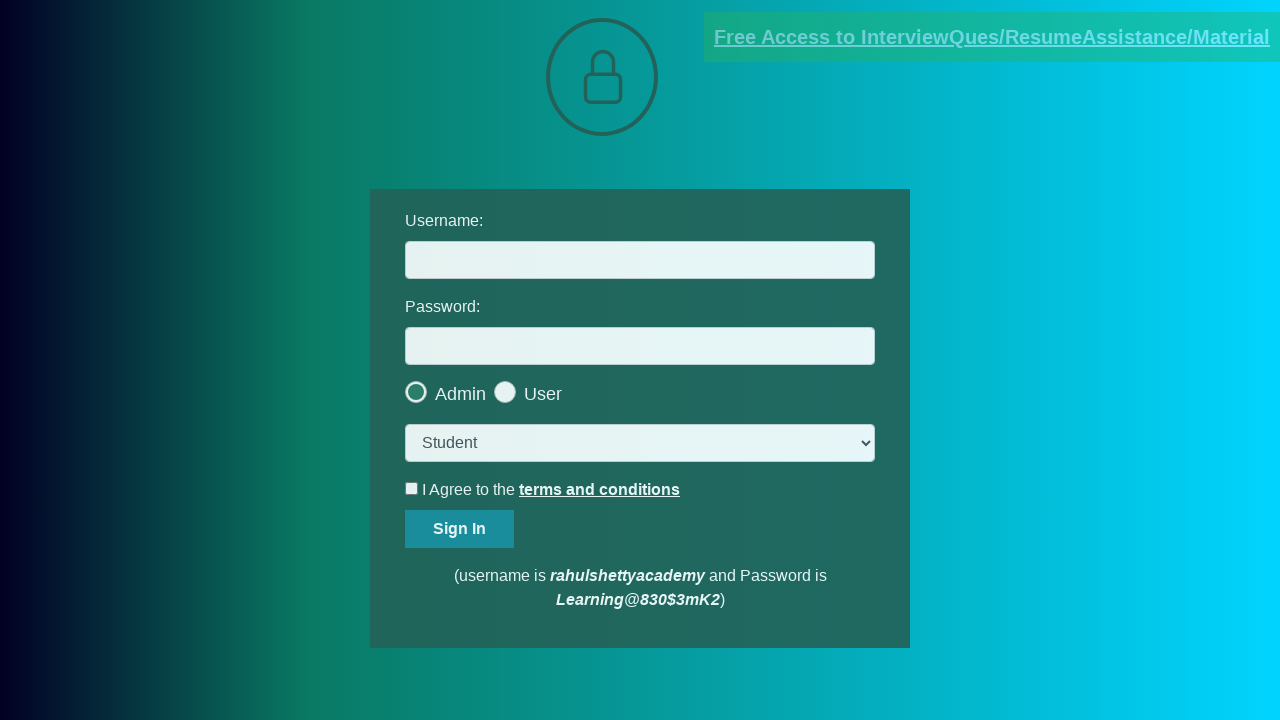

Selected 'consult' option from dropdown on select.form-control
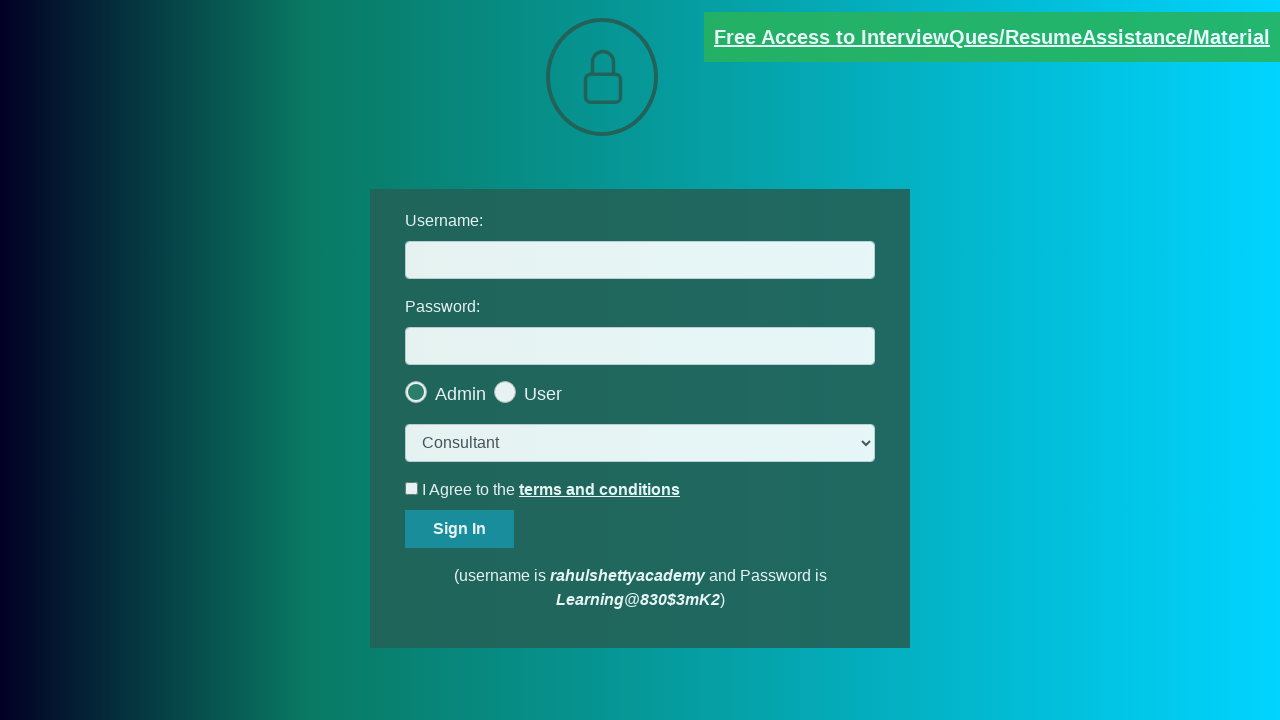

Clicked the last radio button at (543, 394) on .radiotextsty >> nth=-1
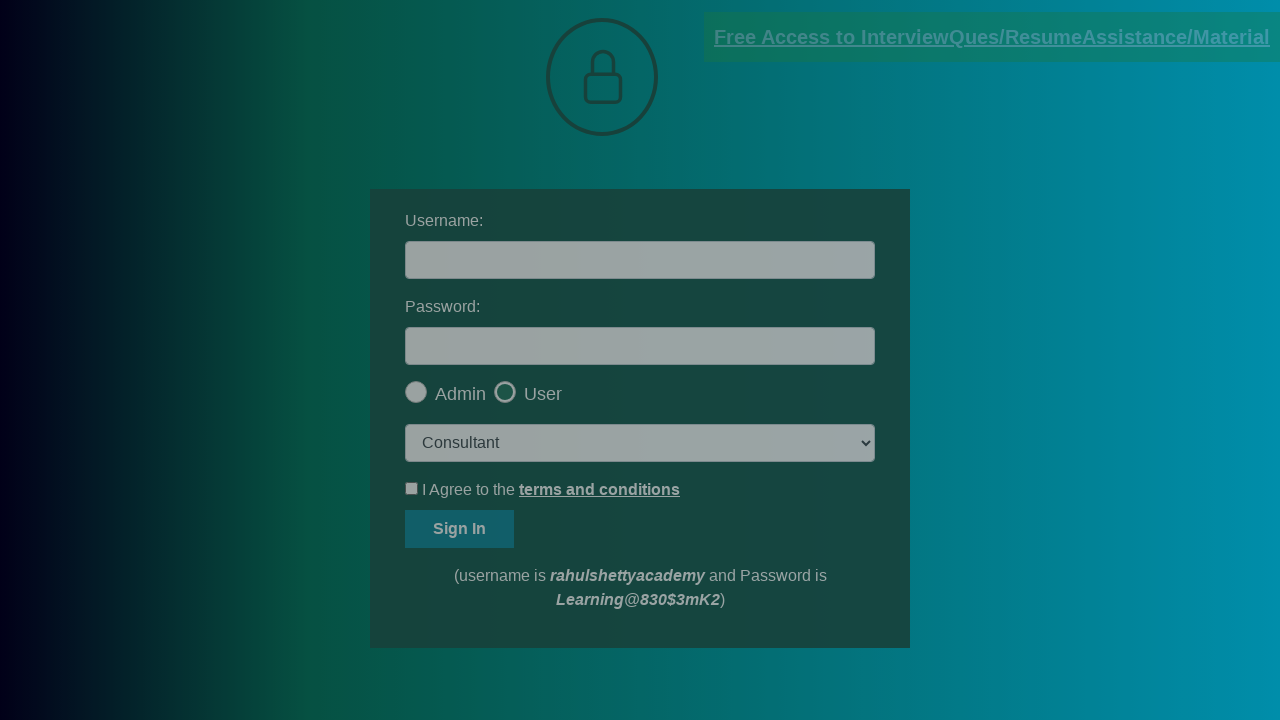

Clicked OK button in popup at (698, 144) on #okayBtn
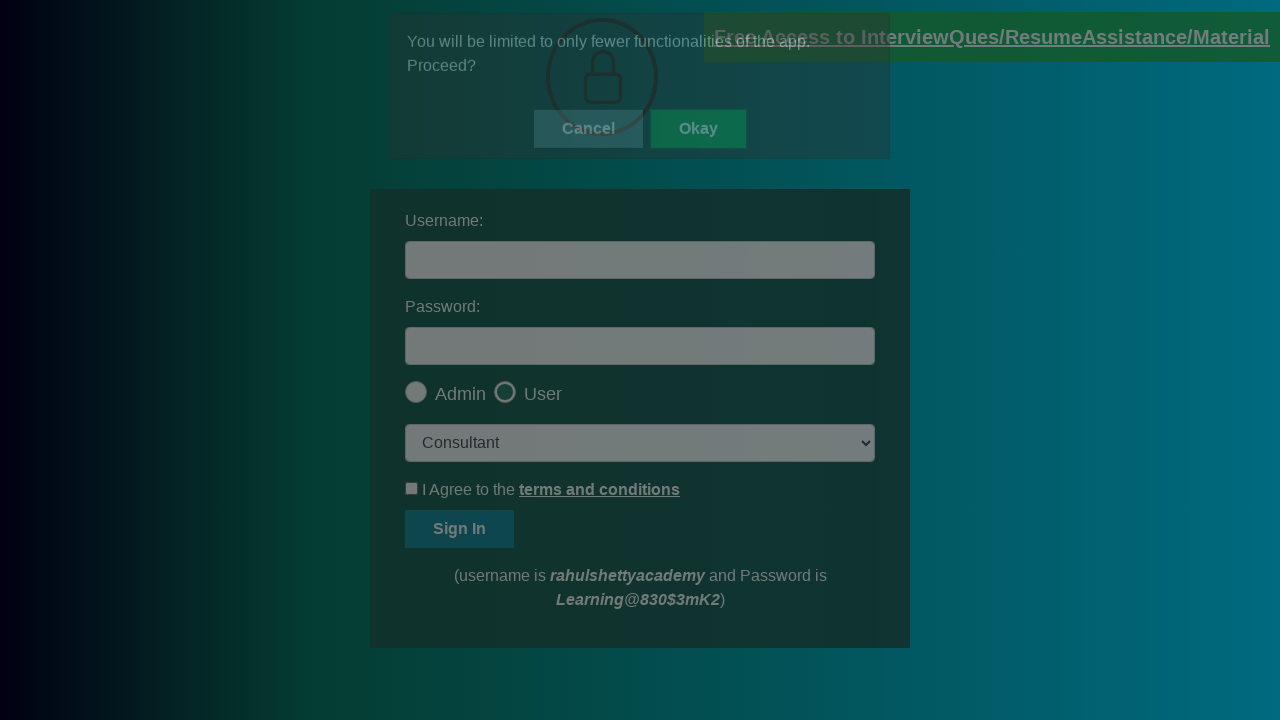

Clicked terms checkbox to check it at (412, 488) on #terms
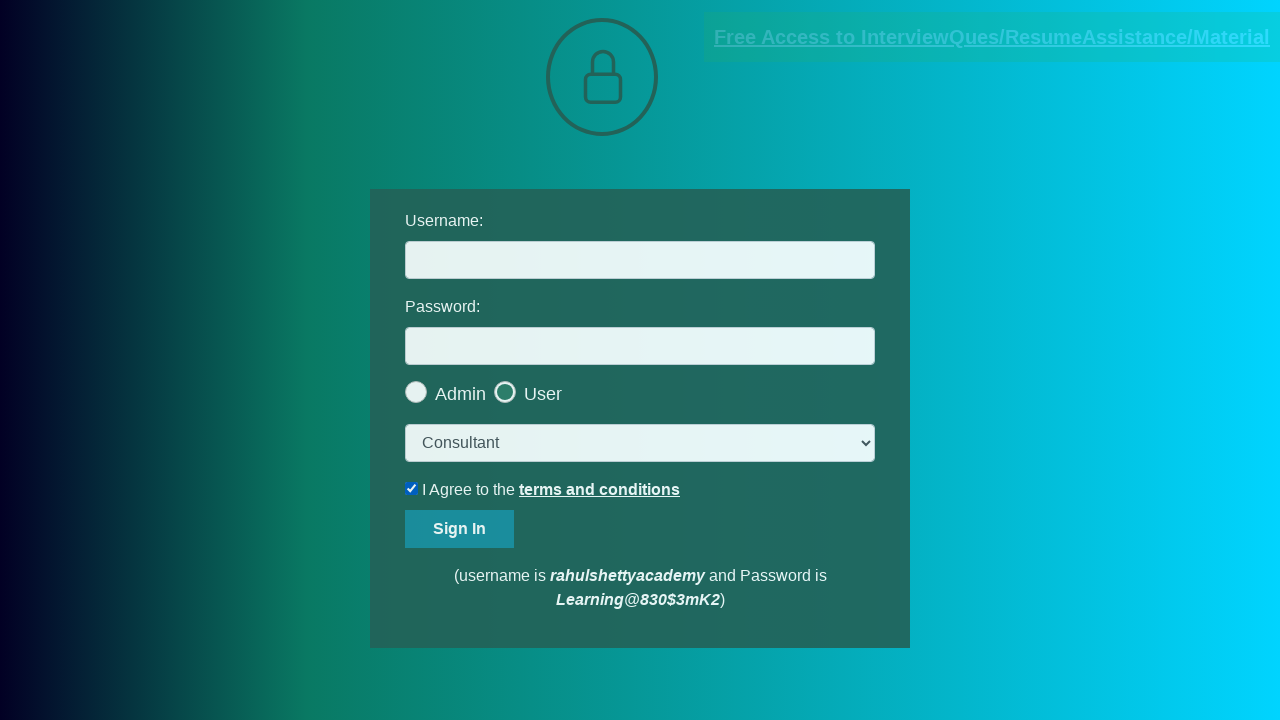

Unchecked the terms checkbox at (412, 488) on #terms
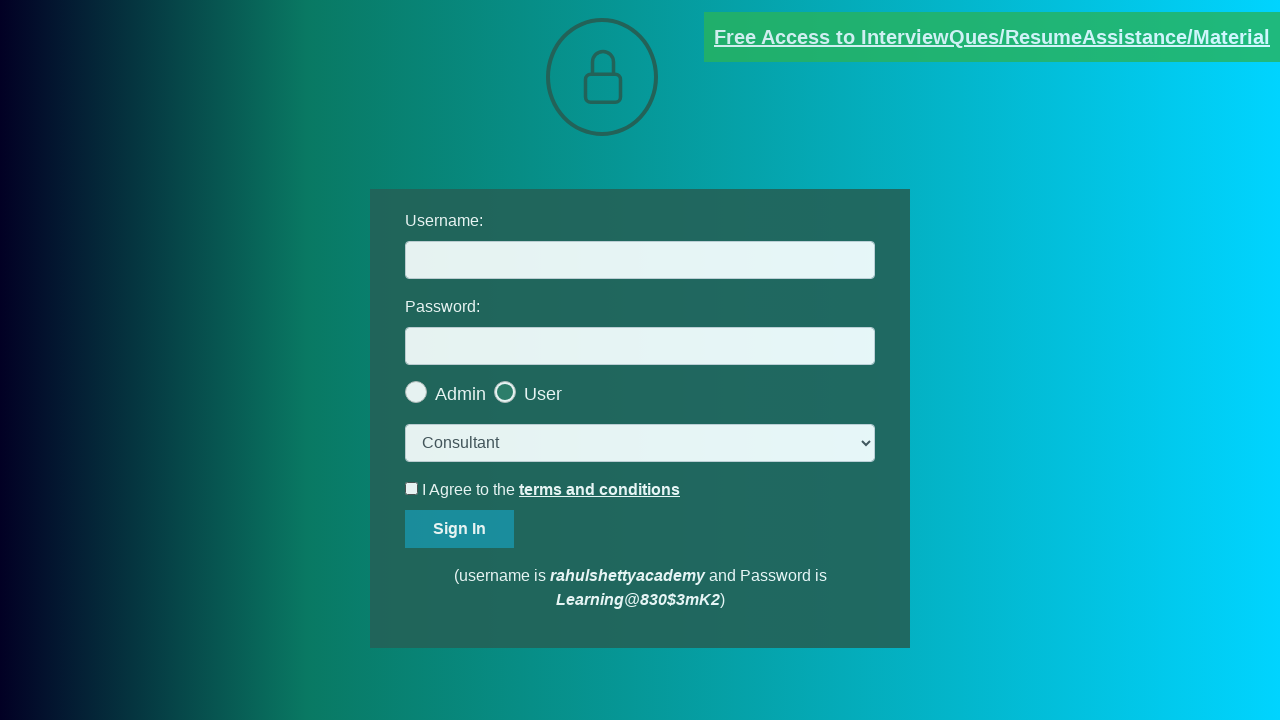

Verified document link has 'blinkingText' class attribute
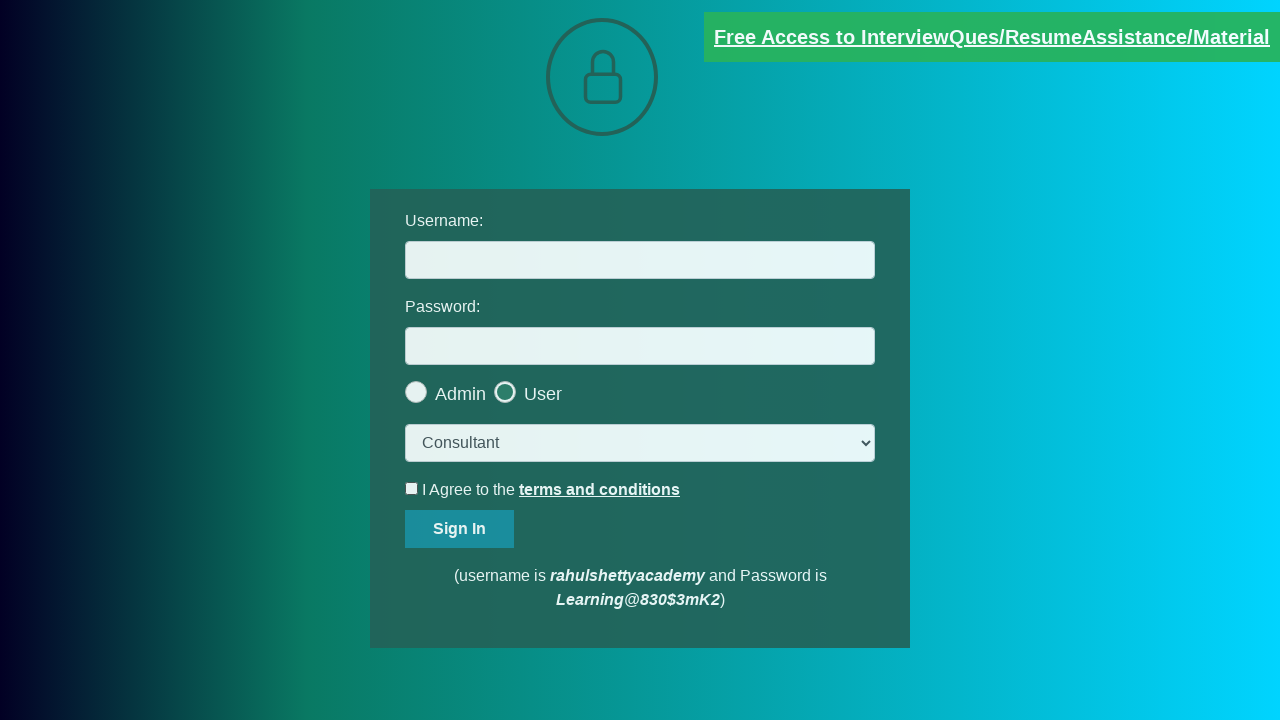

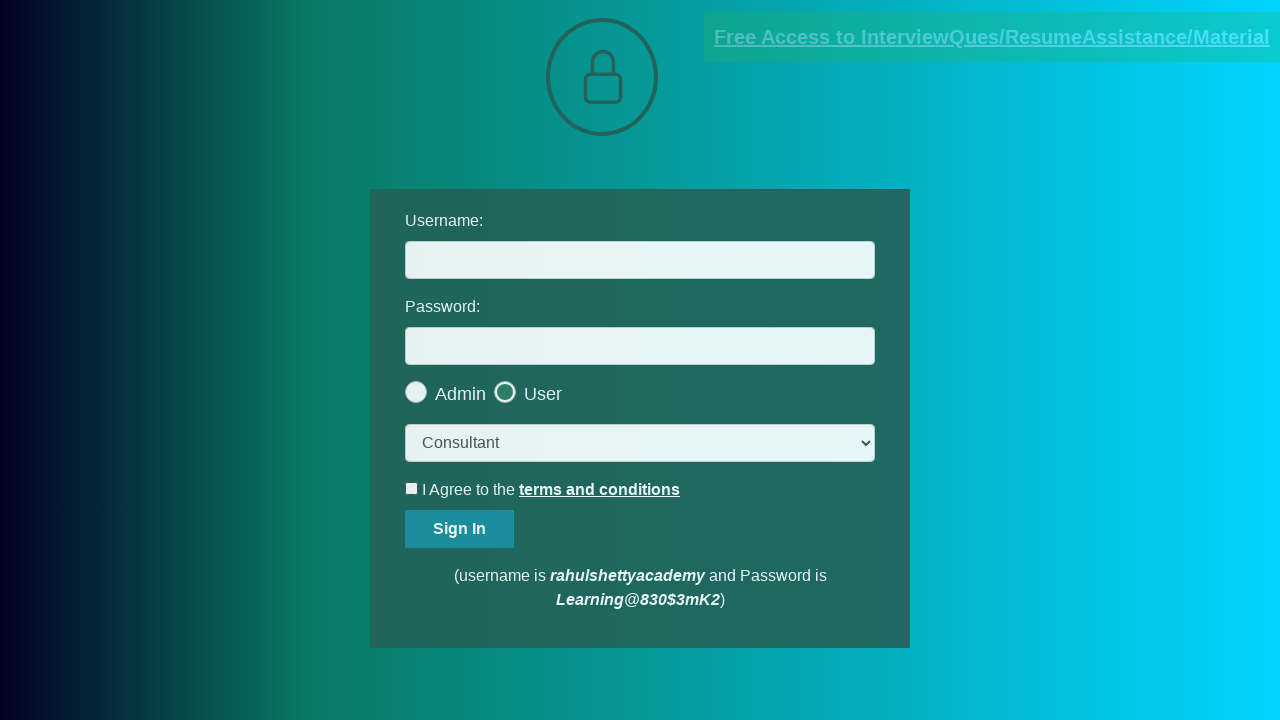